Navigates to a test page and executes JavaScript to display an alert and change the document title

Starting URL: https://suninjuly.github.io/selects1.html

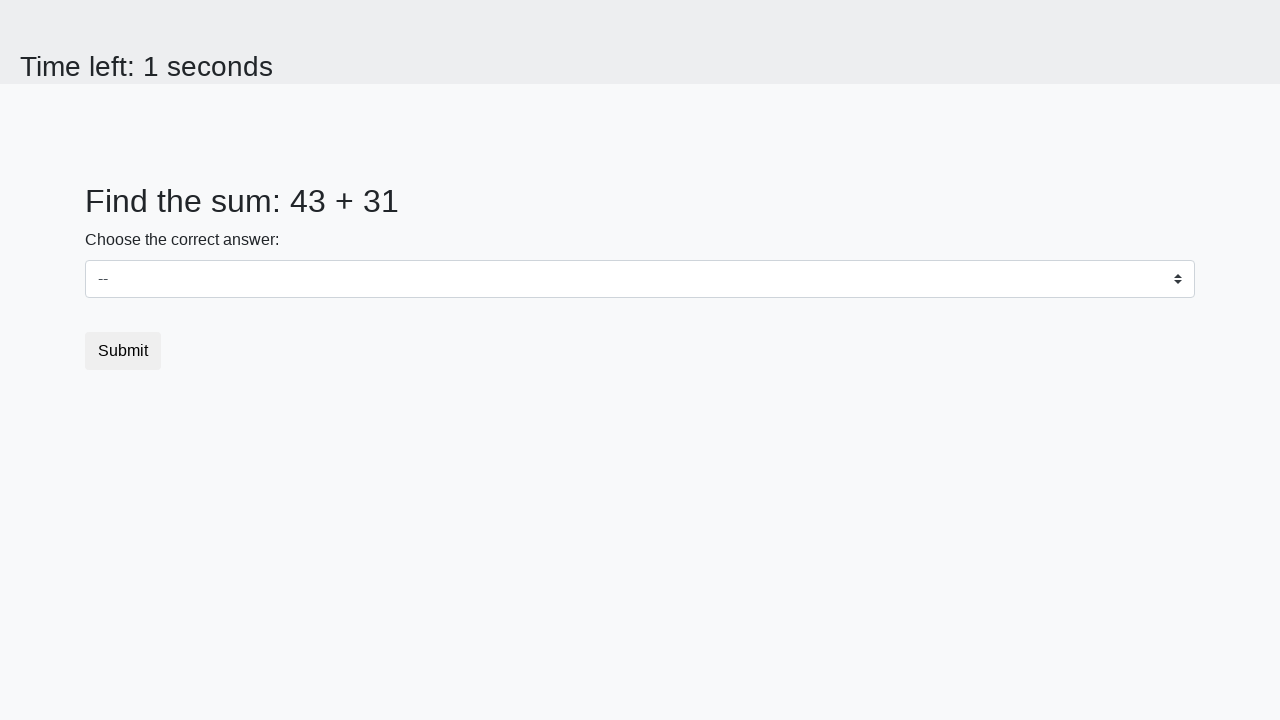

Navigated to test page
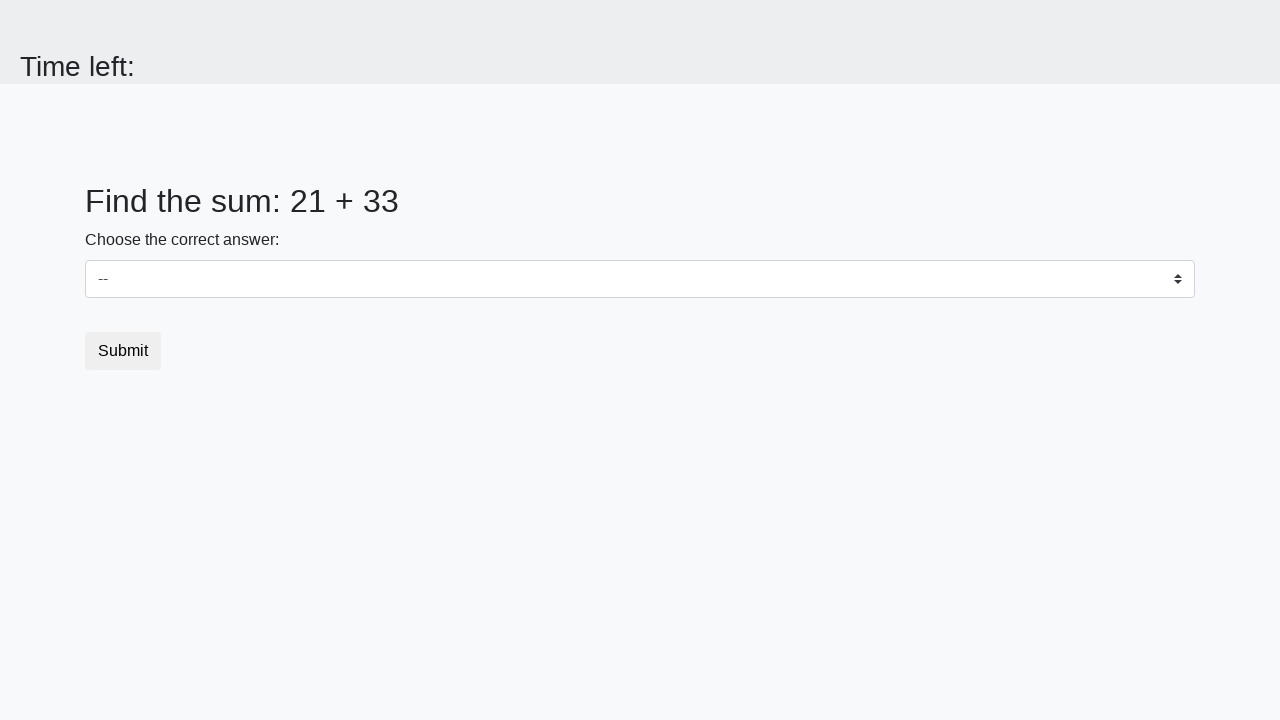

Executed JavaScript to display alert and change document title
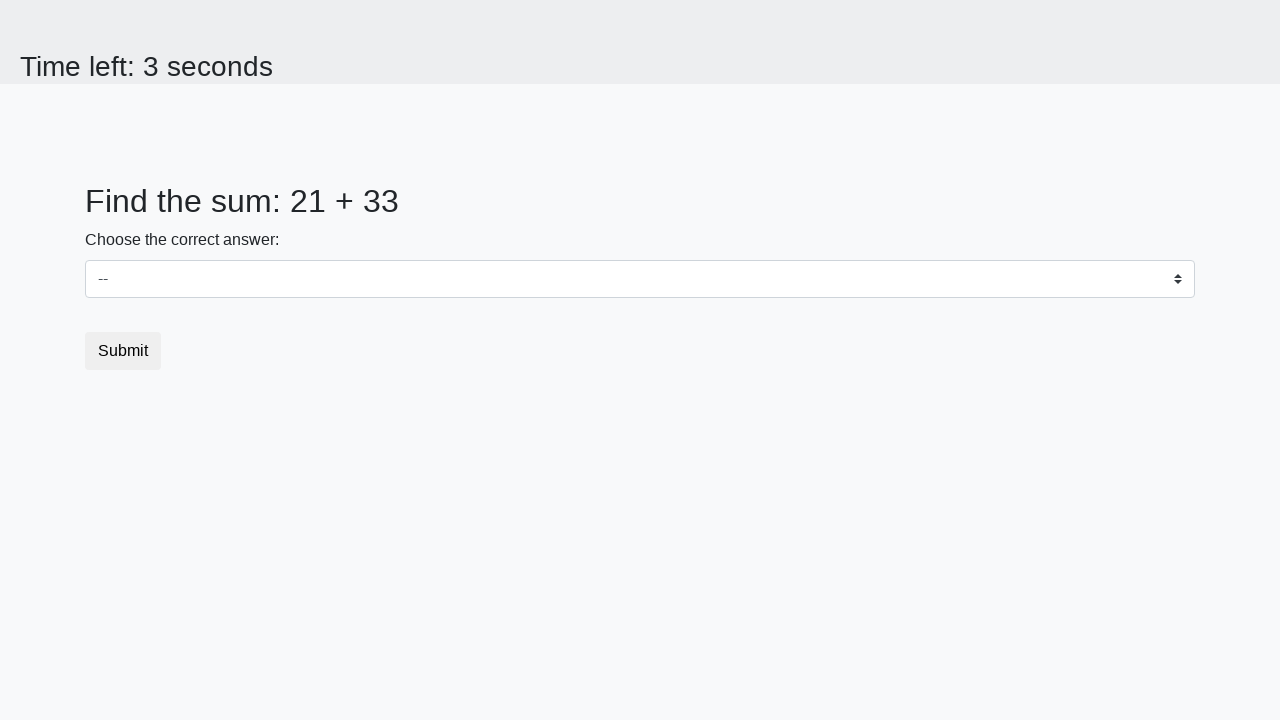

Waited 2 seconds to observe the effect
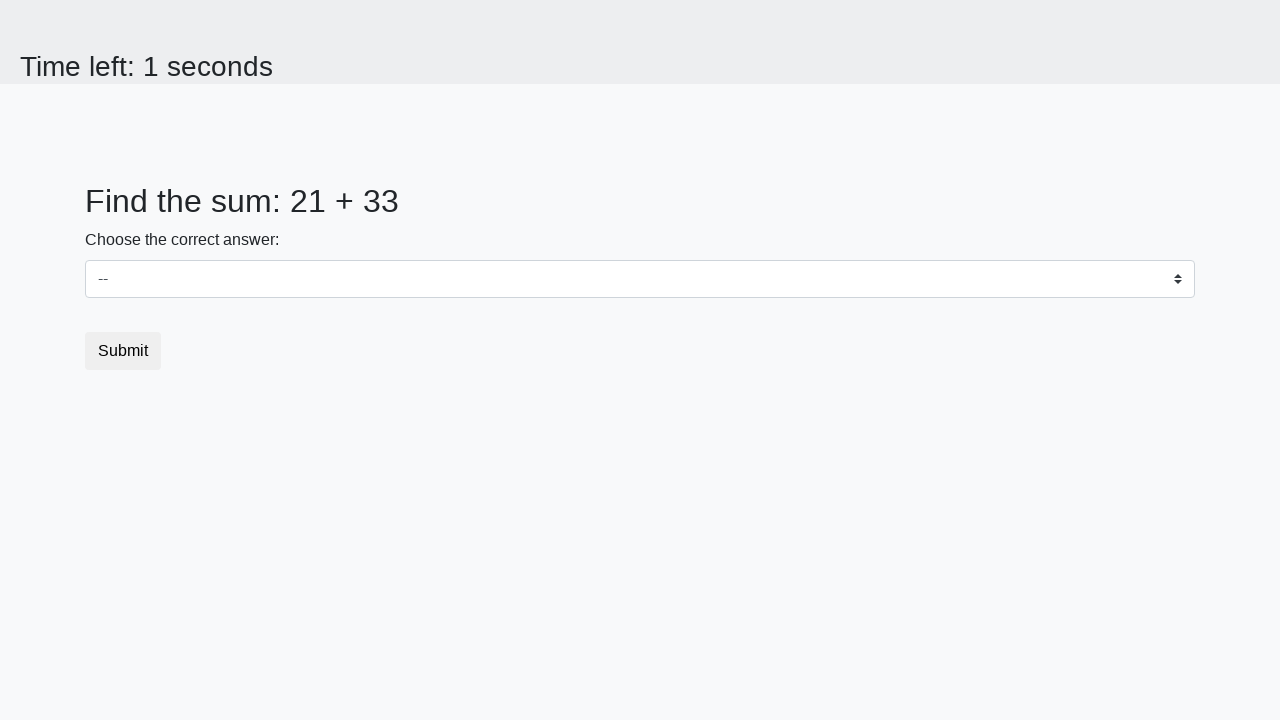

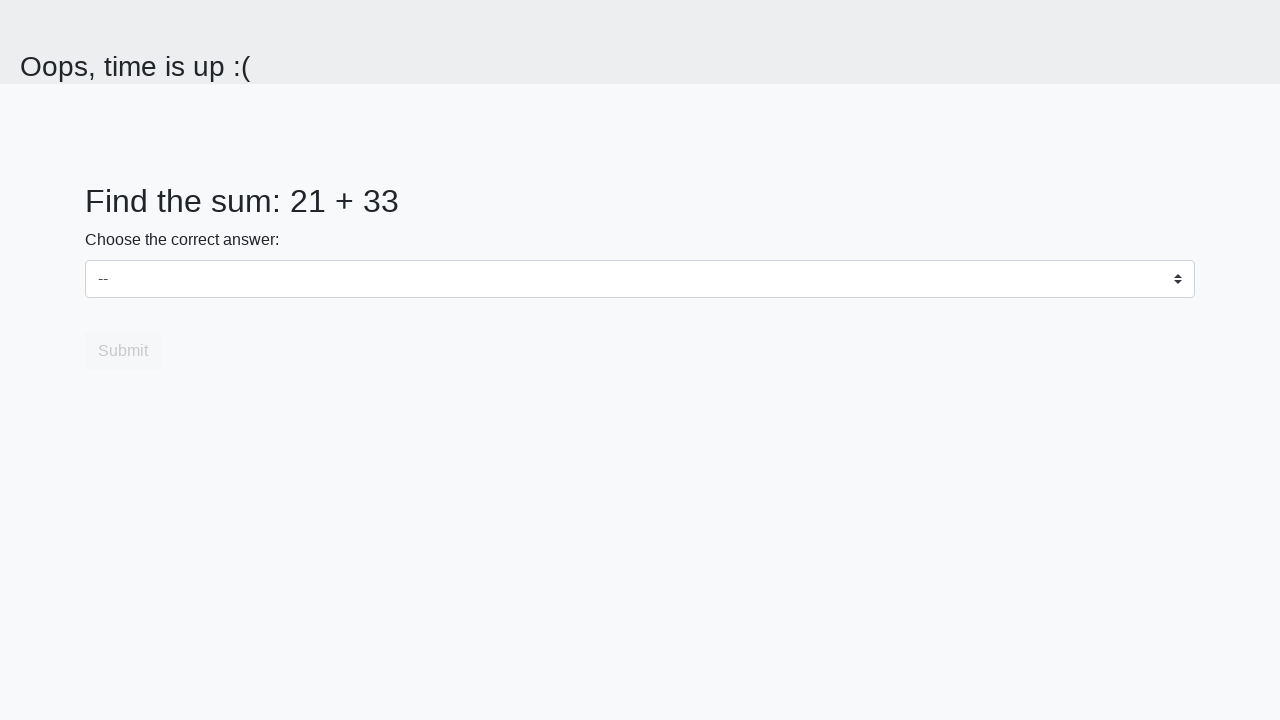